Tests tooltip functionality by hovering over an input field and verifying the tooltip text appears

Starting URL: https://automationfc.github.io/jquery-tooltip/

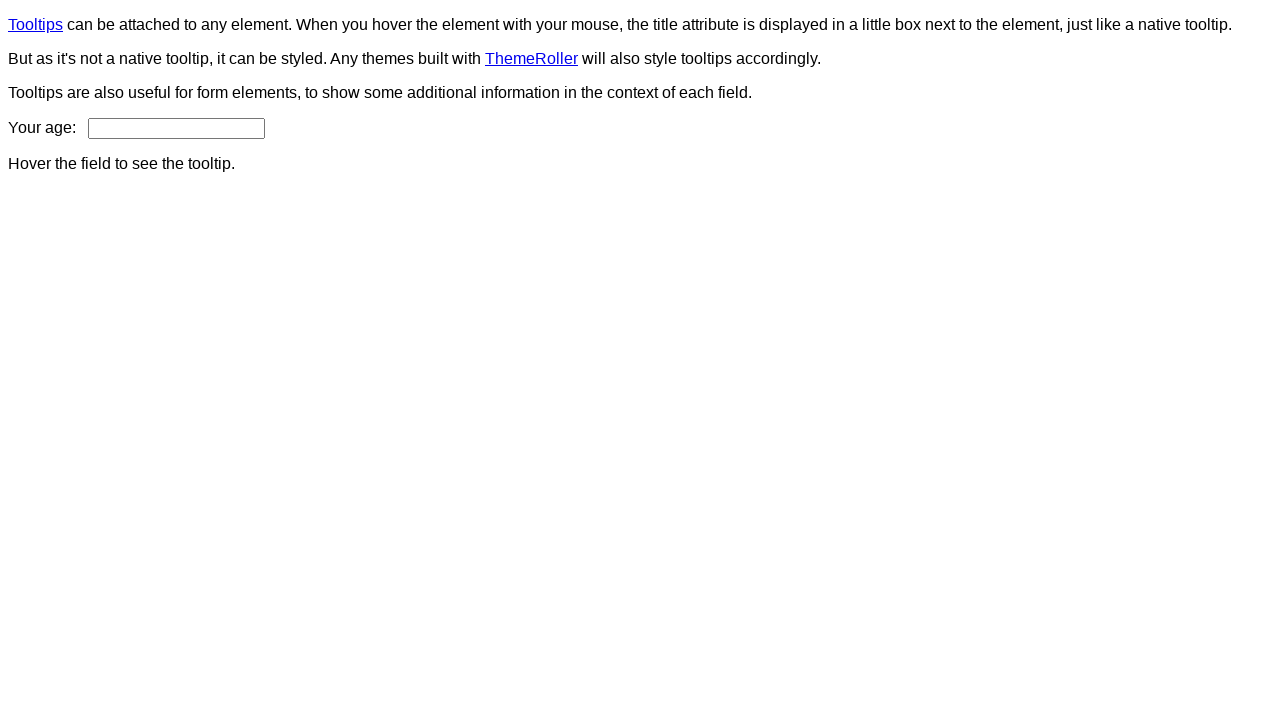

Navigated to jQuery Tooltip demo page
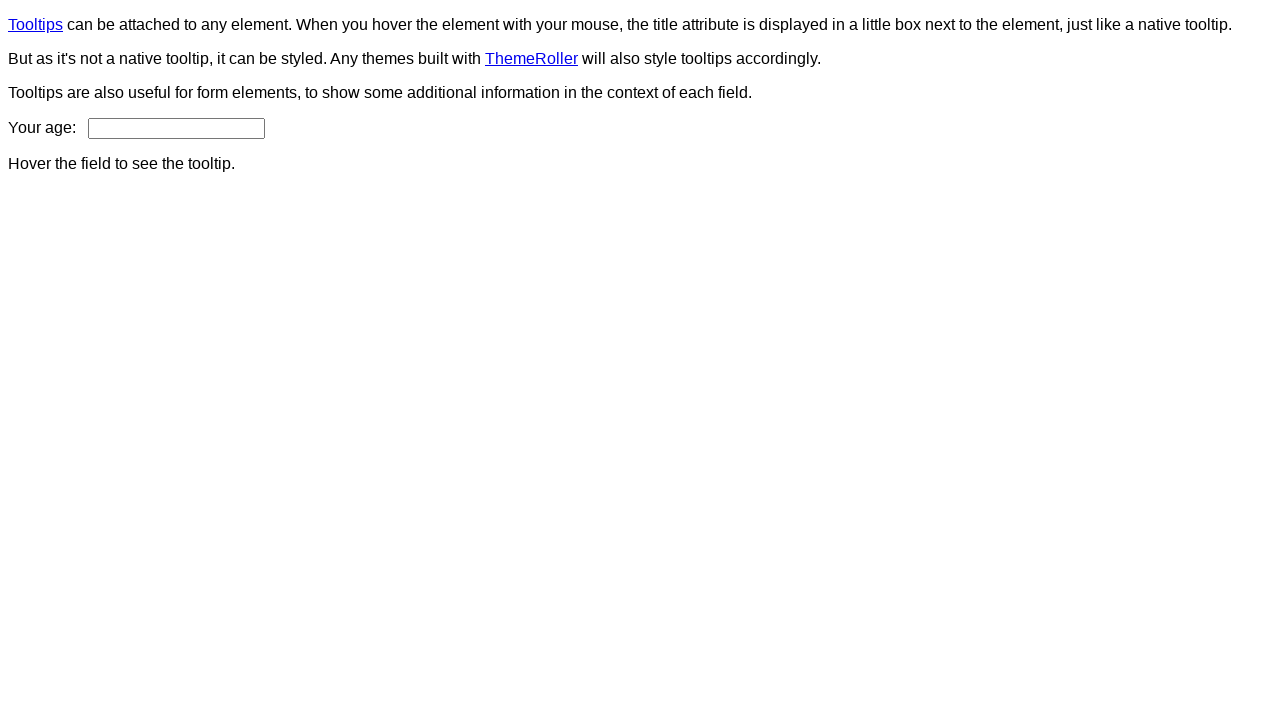

Hovered over age input field to trigger tooltip at (176, 128) on input#age
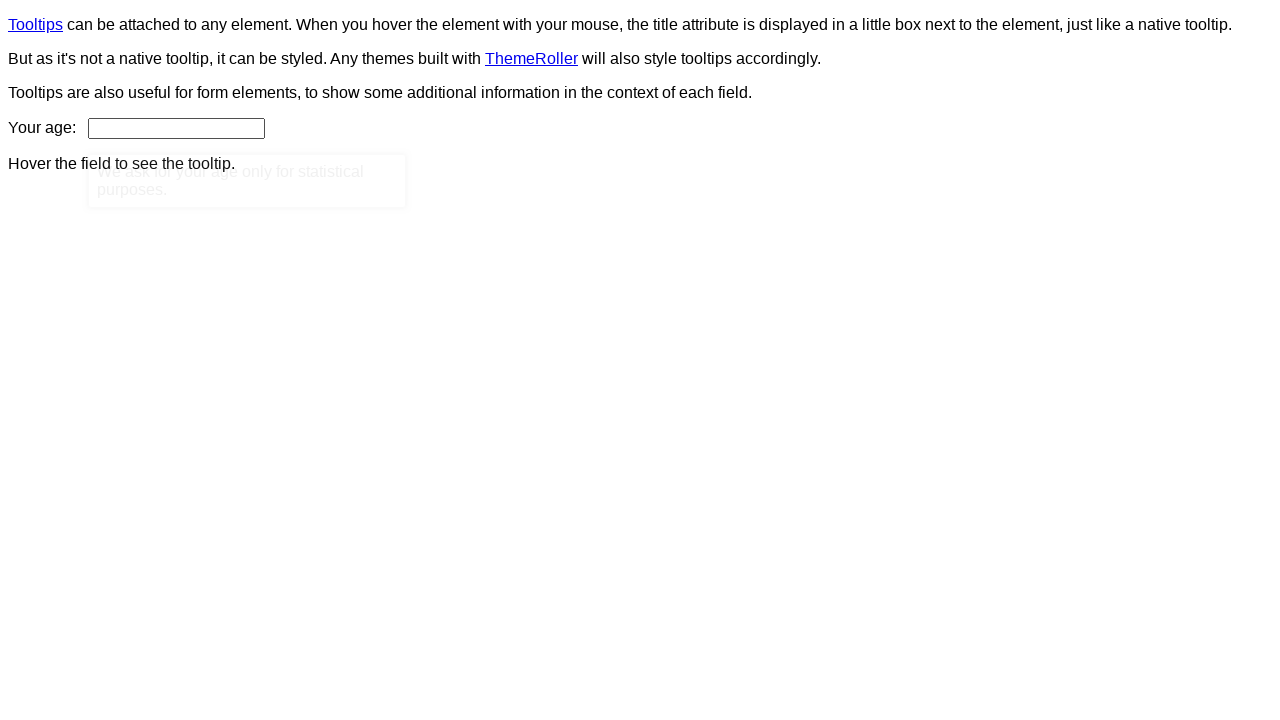

Tooltip content appeared
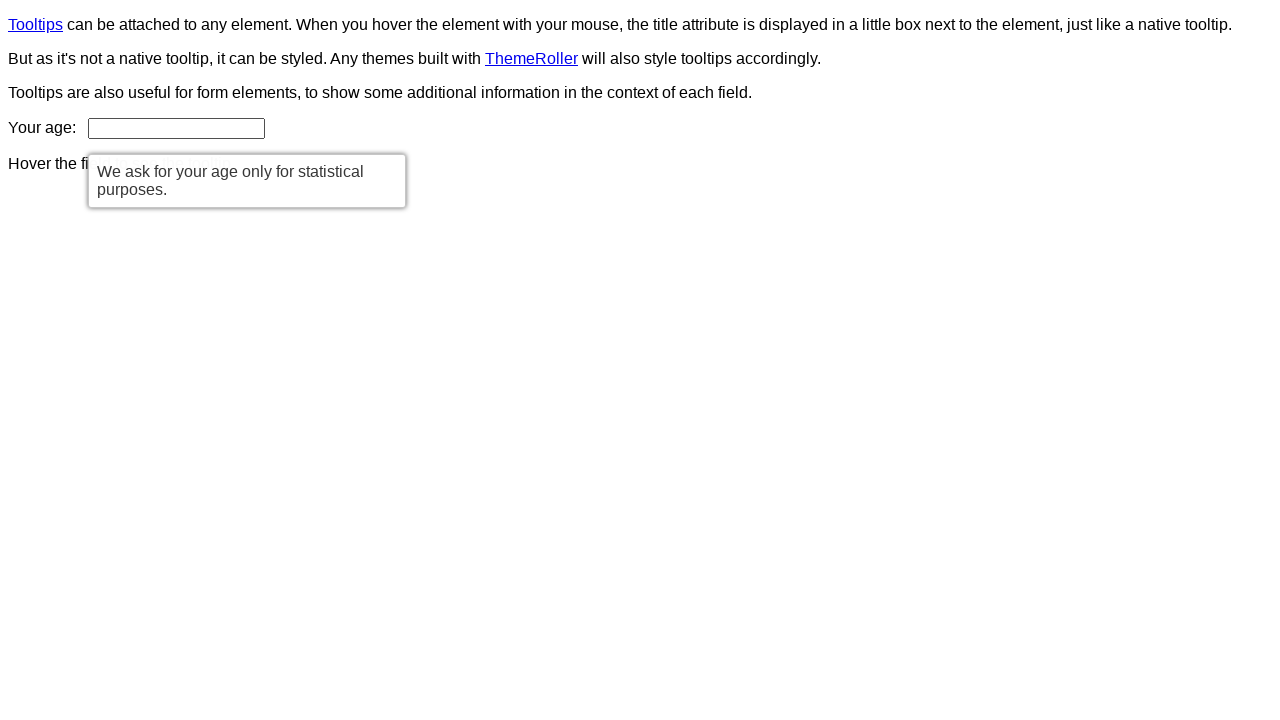

Retrieved tooltip text content
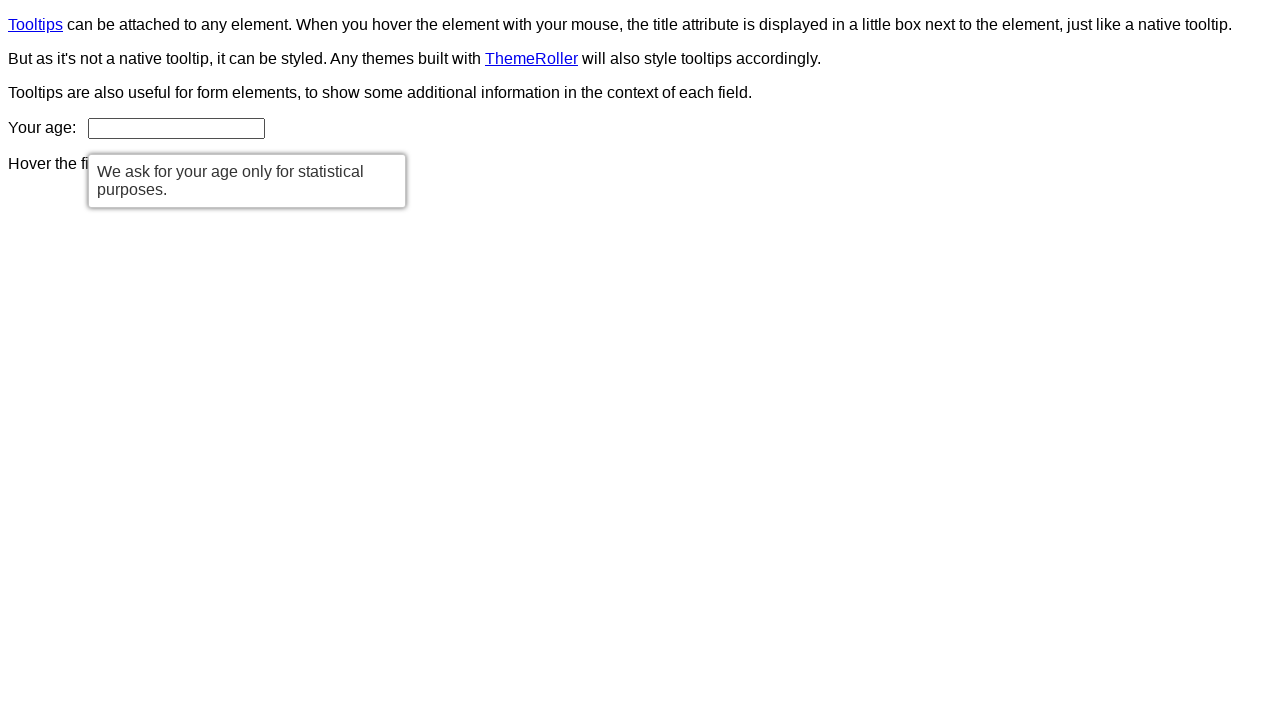

Verified tooltip text matches expected value: 'We ask for your age only for statistical purposes.'
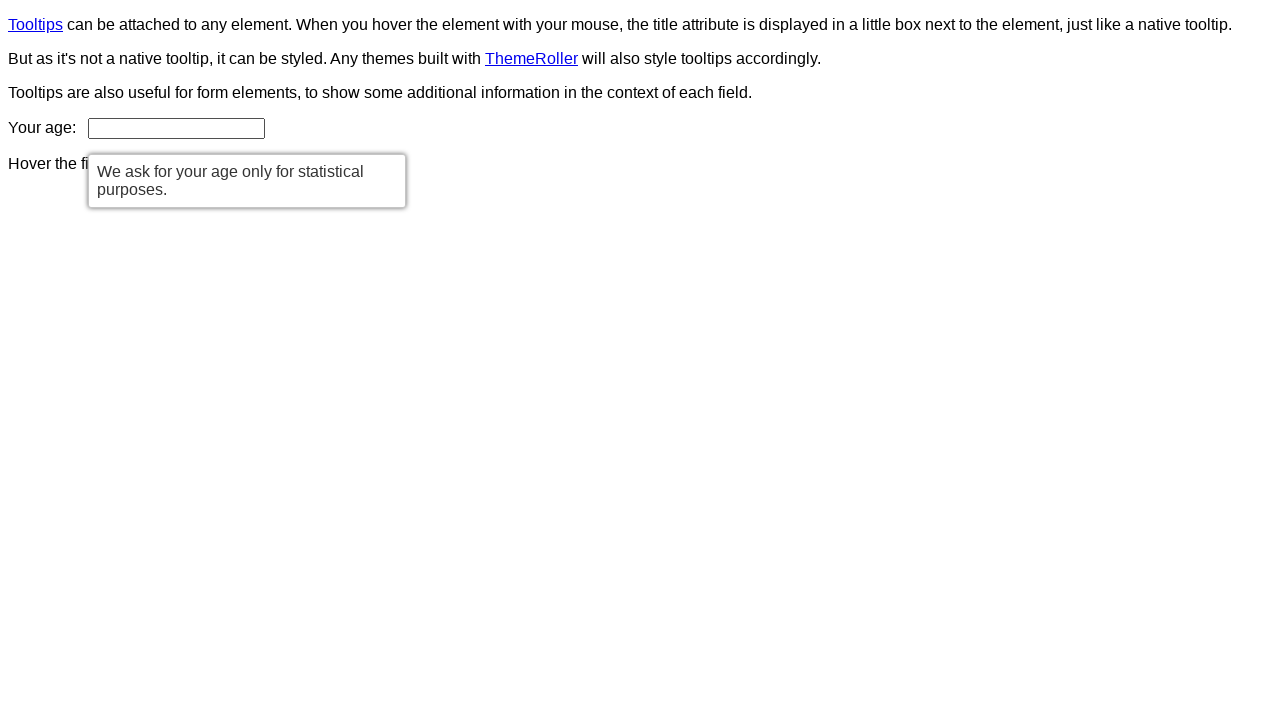

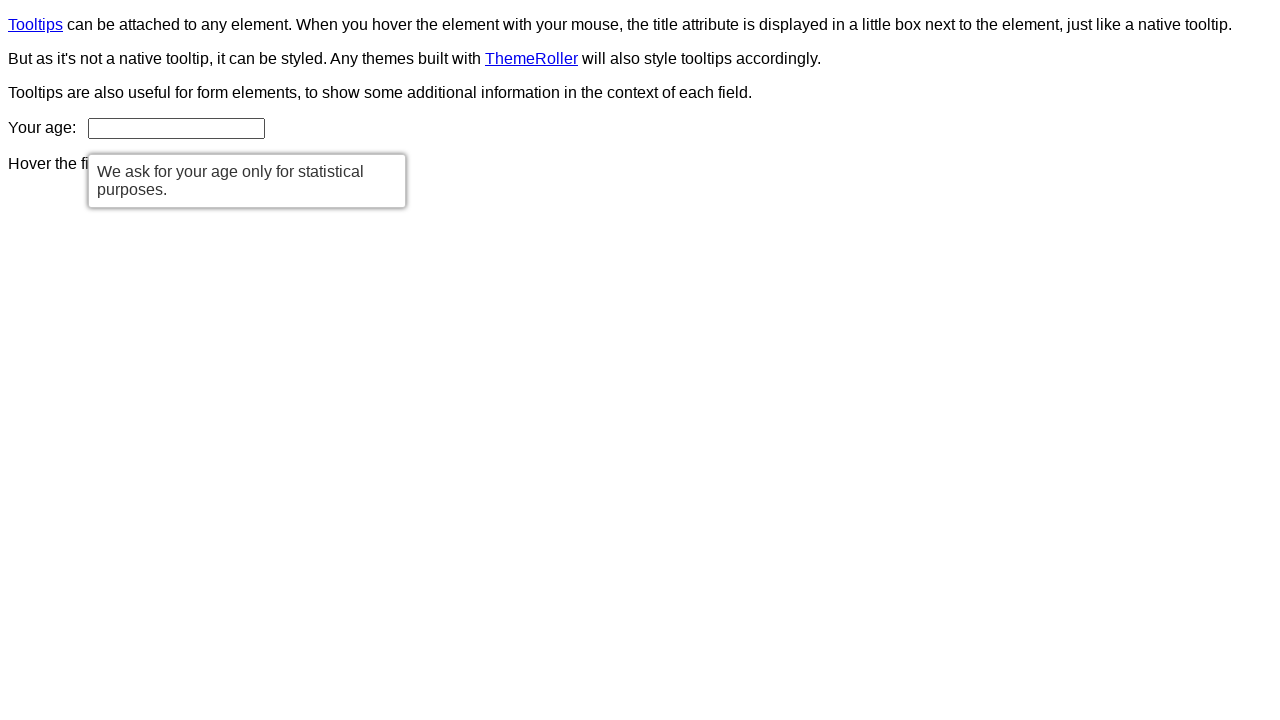